Enables button 6 by clicking a switch, then clicks the button and verifies alert message

Starting URL: https://igorsmasc.github.io/botoes_atividade_selenium/

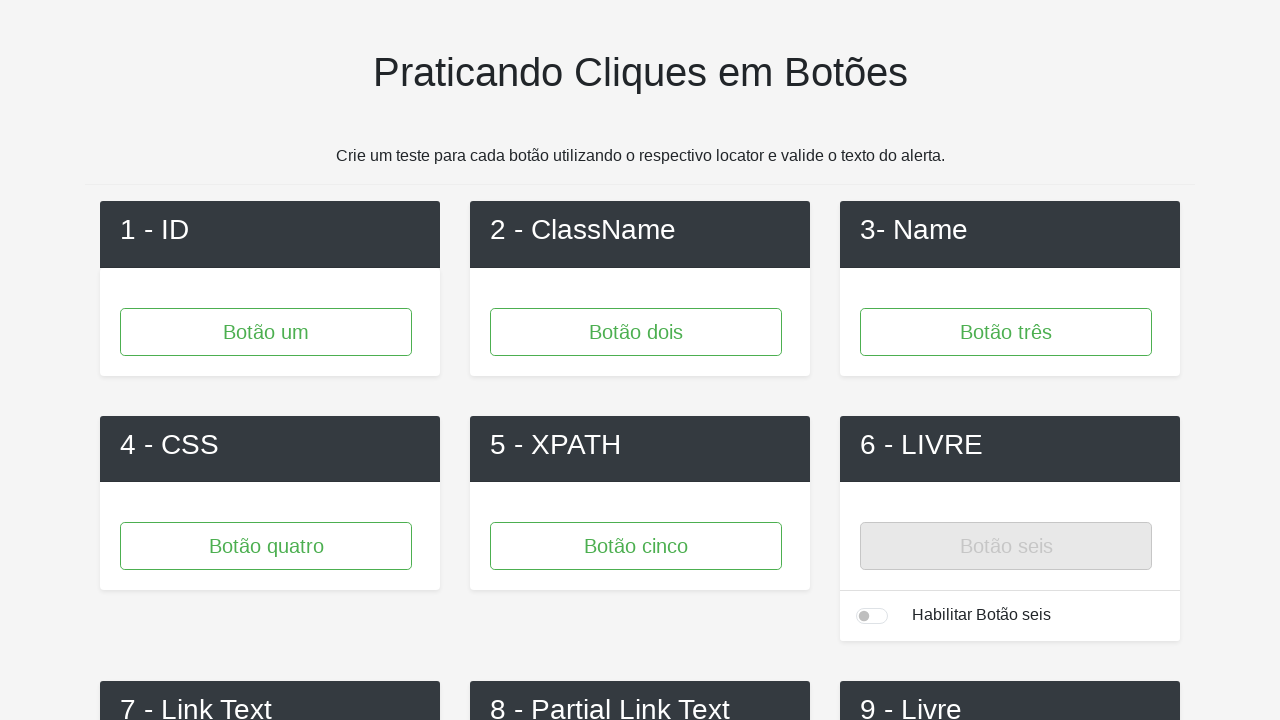

Navigated to the buttons activity page
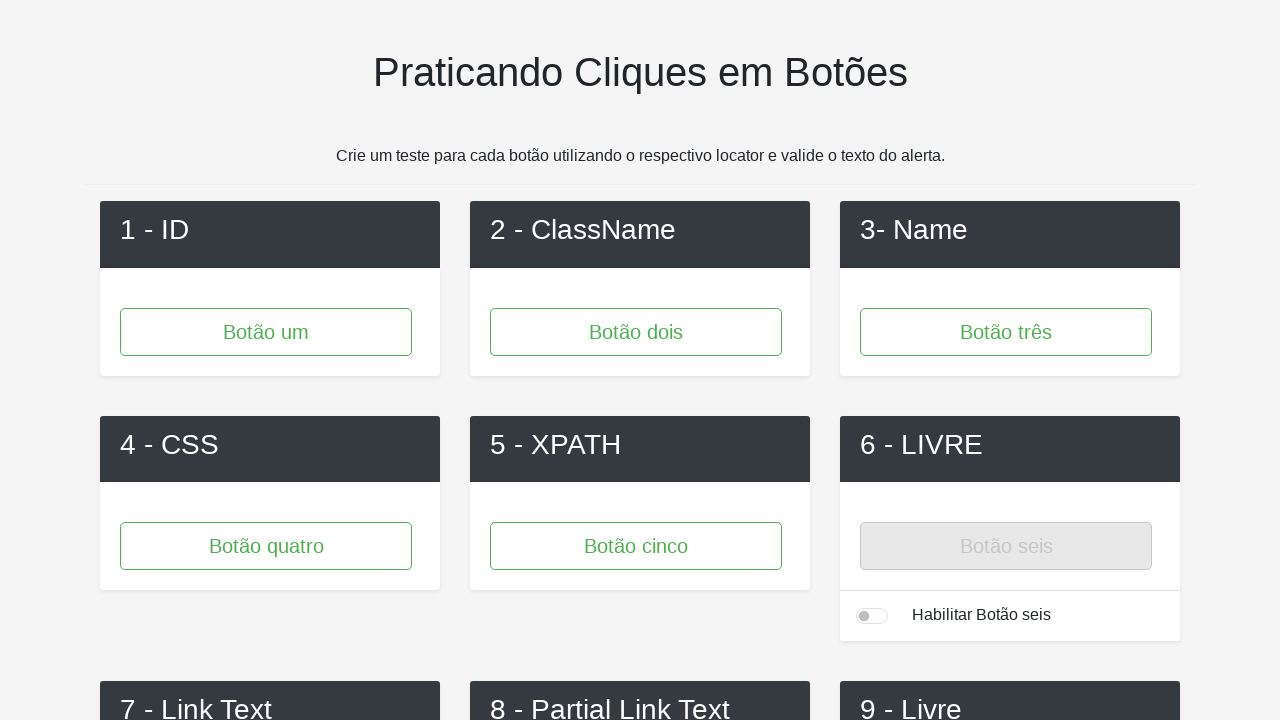

Clicked the switch to enable button 6 at (872, 616) on #button6-switch
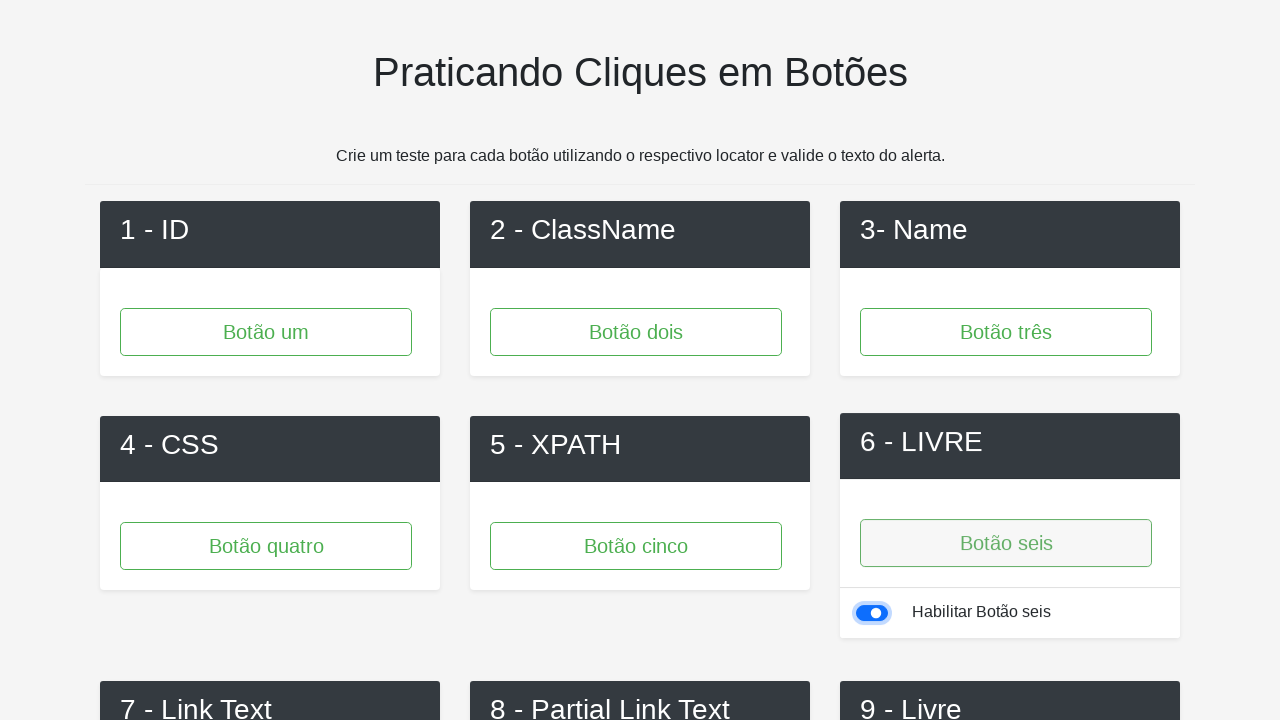

Clicked button 6 at (1006, 542) on #button6
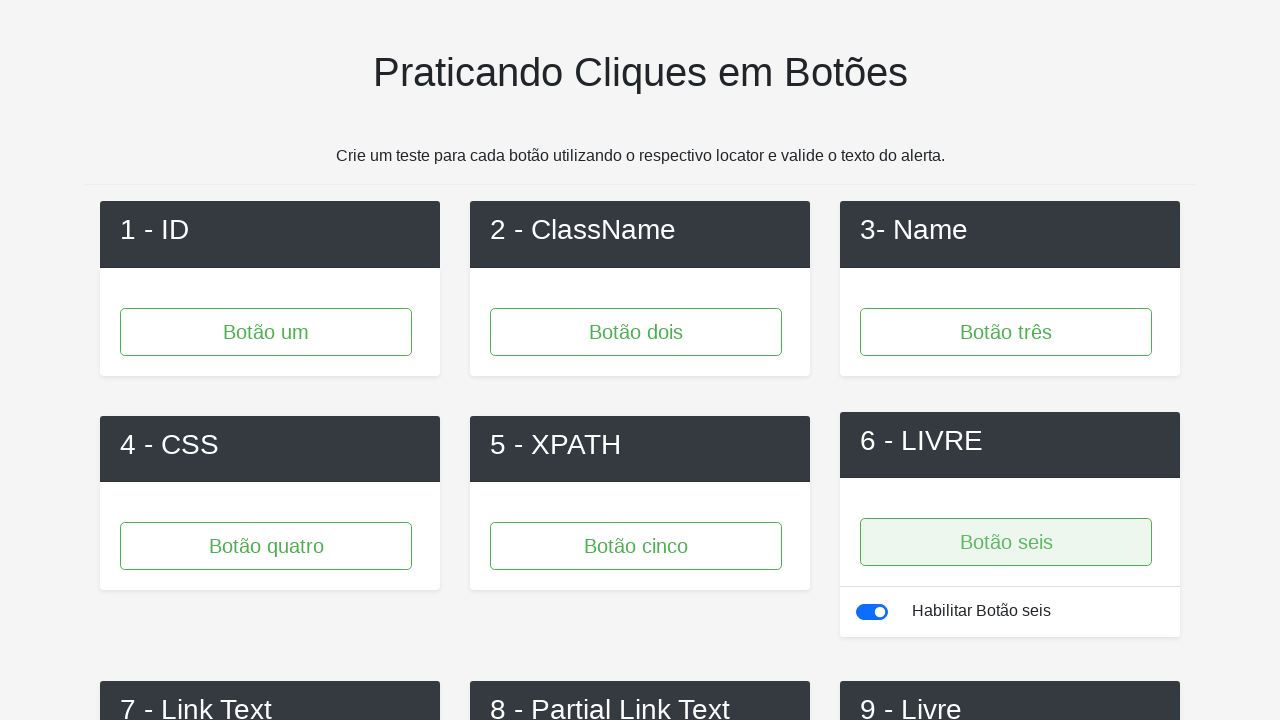

Alert message accepted
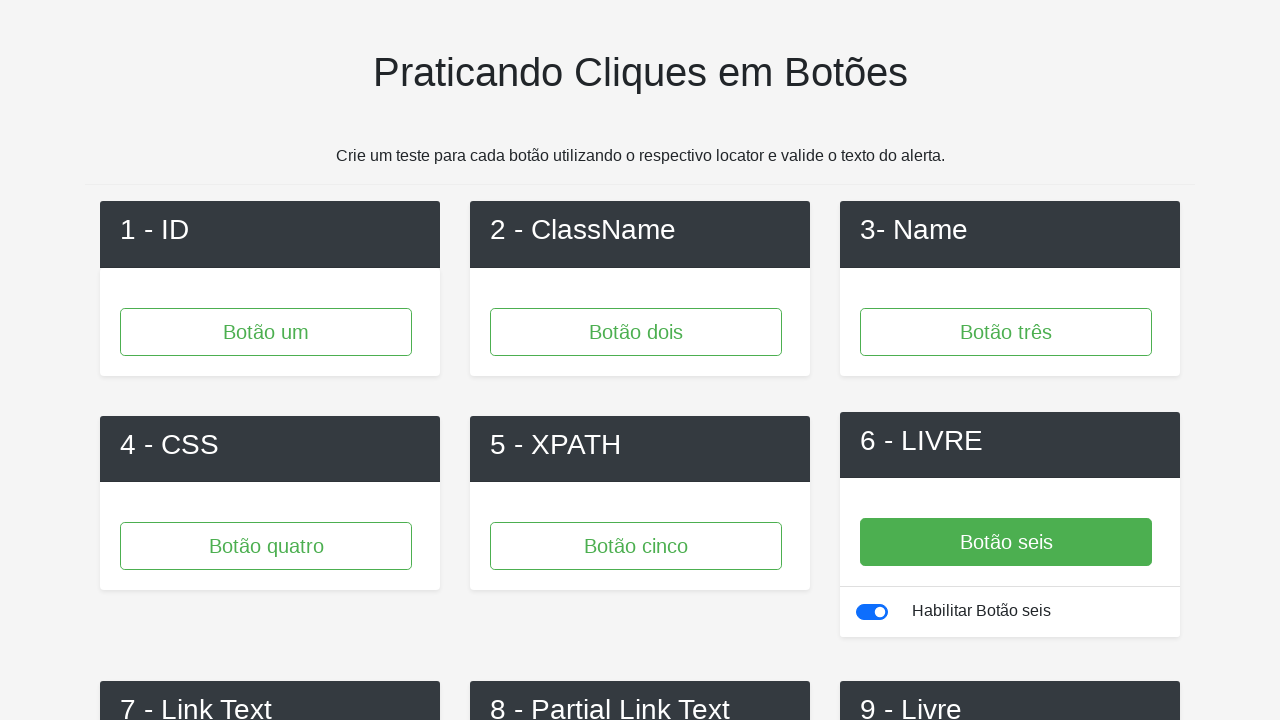

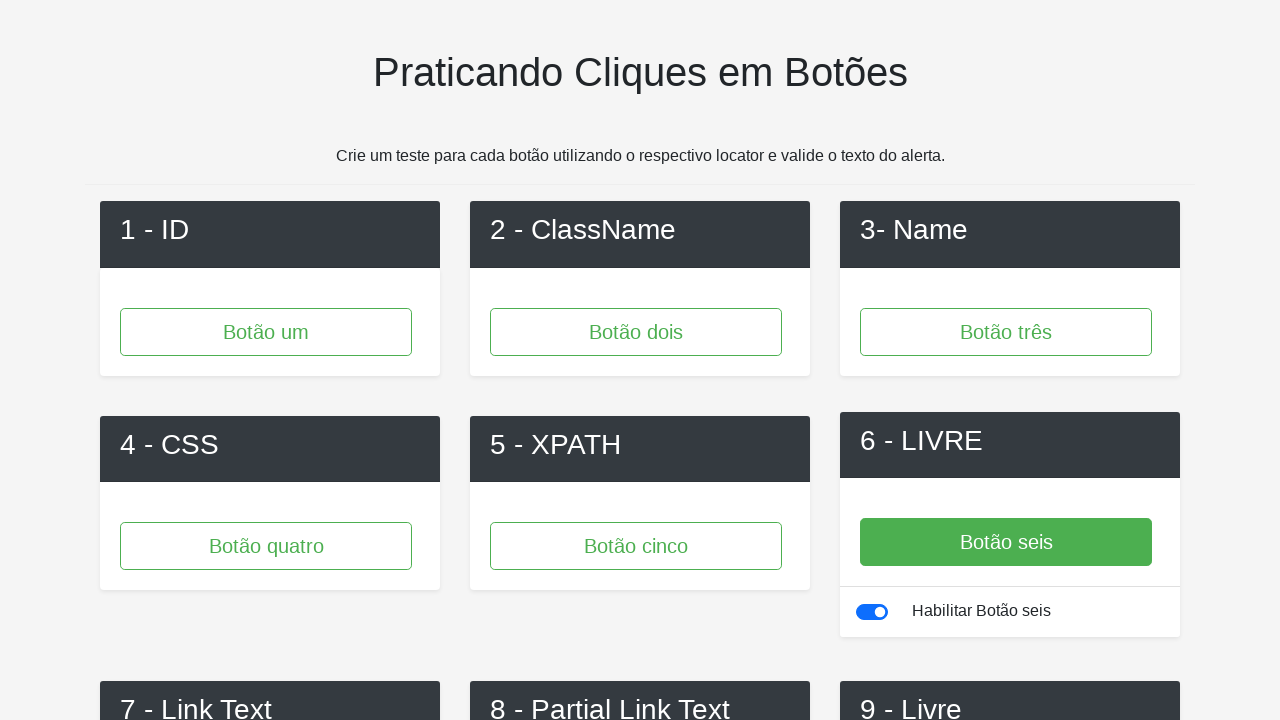